Tests checkbox interaction by clicking on a specific checkbox and verifying its selected state

Starting URL: http://omayo.blogspot.com/

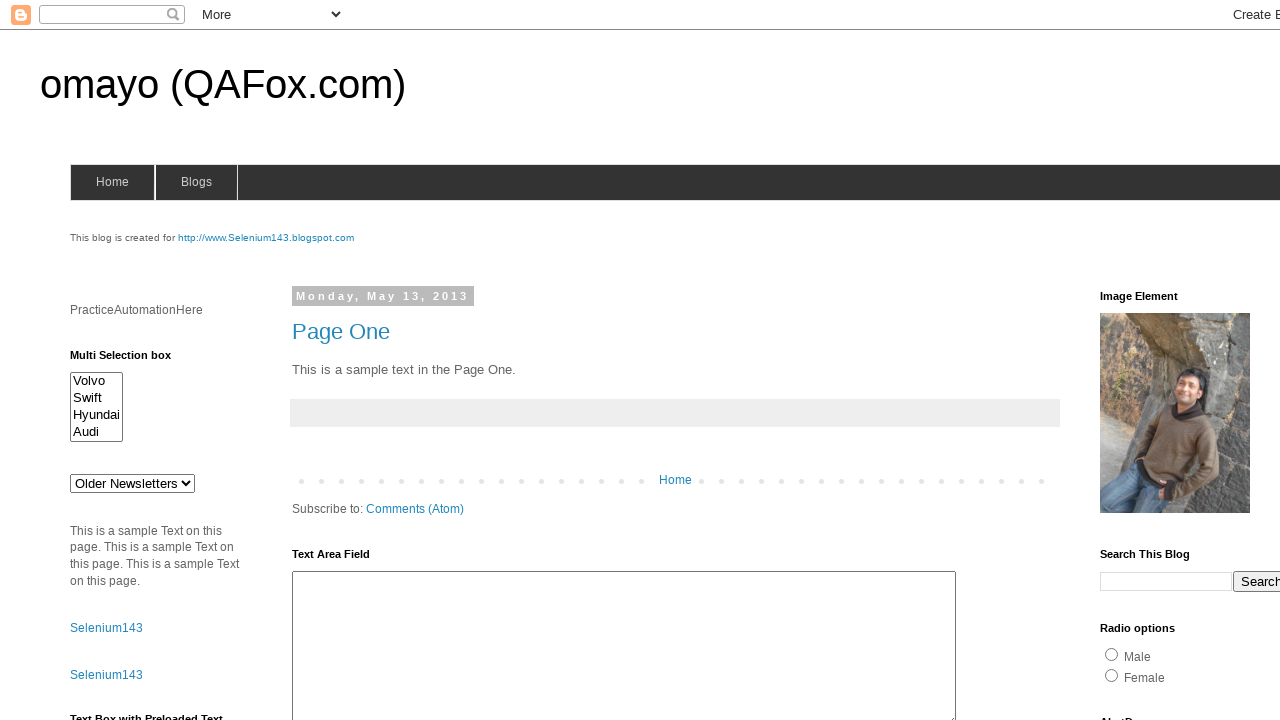

Clicked checkbox with id 'checkbox2' at (1200, 361) on #checkbox2
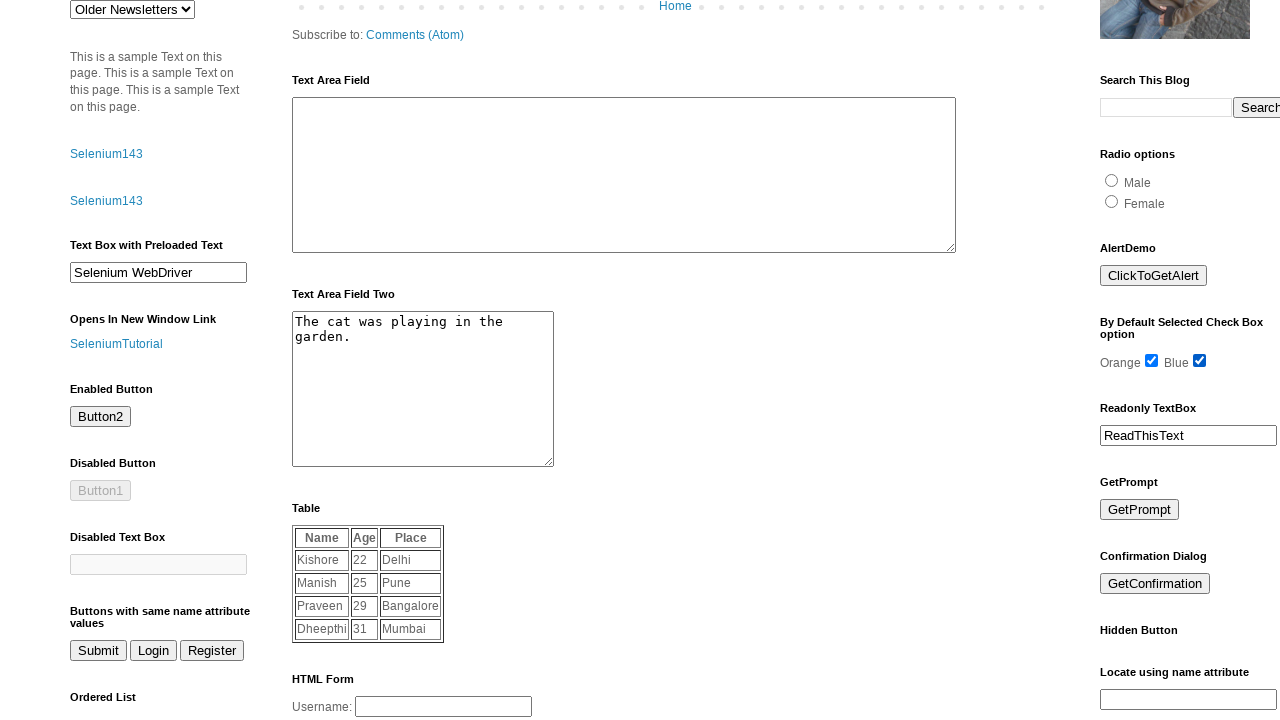

Located checkbox element with id 'checkbox2'
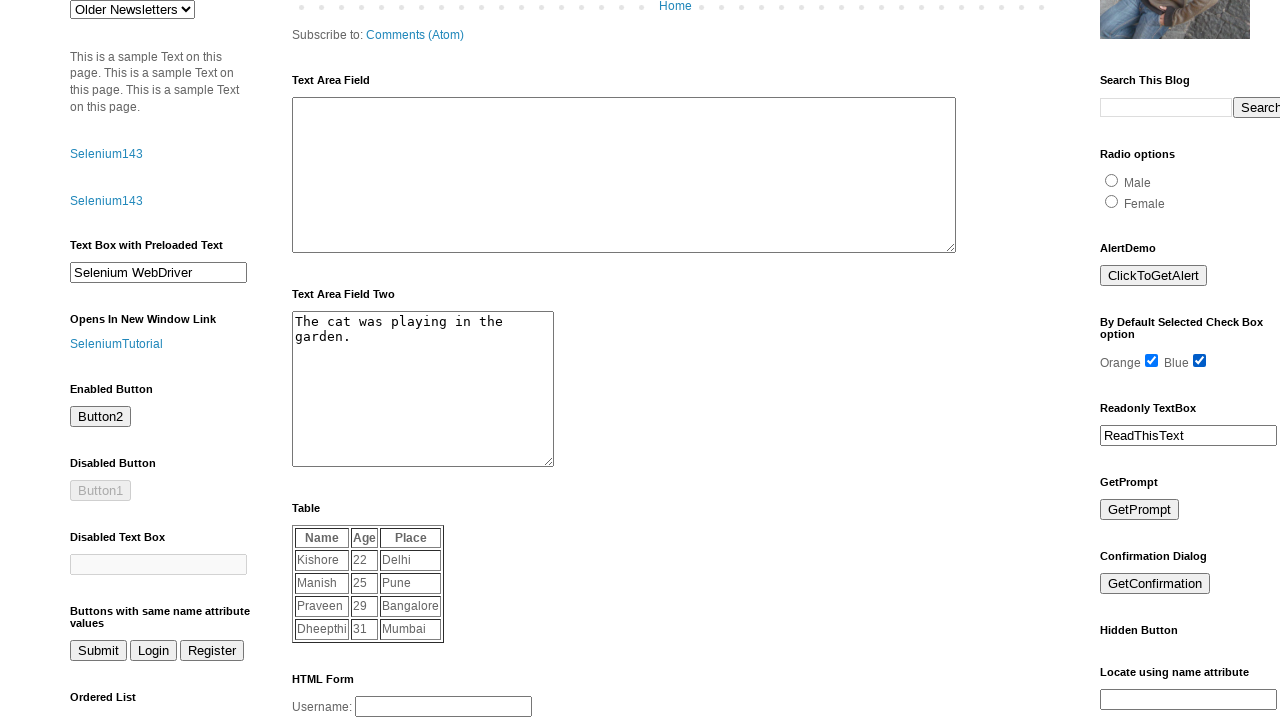

Verified that checkbox is in selected state
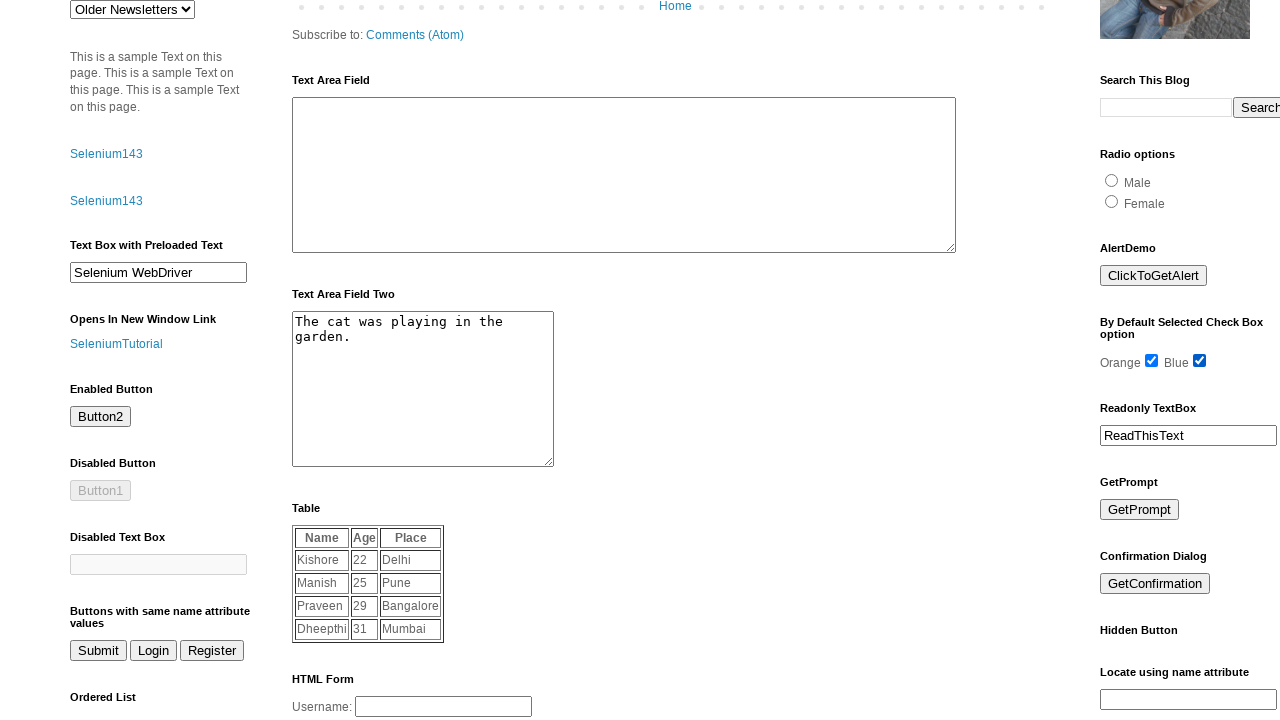

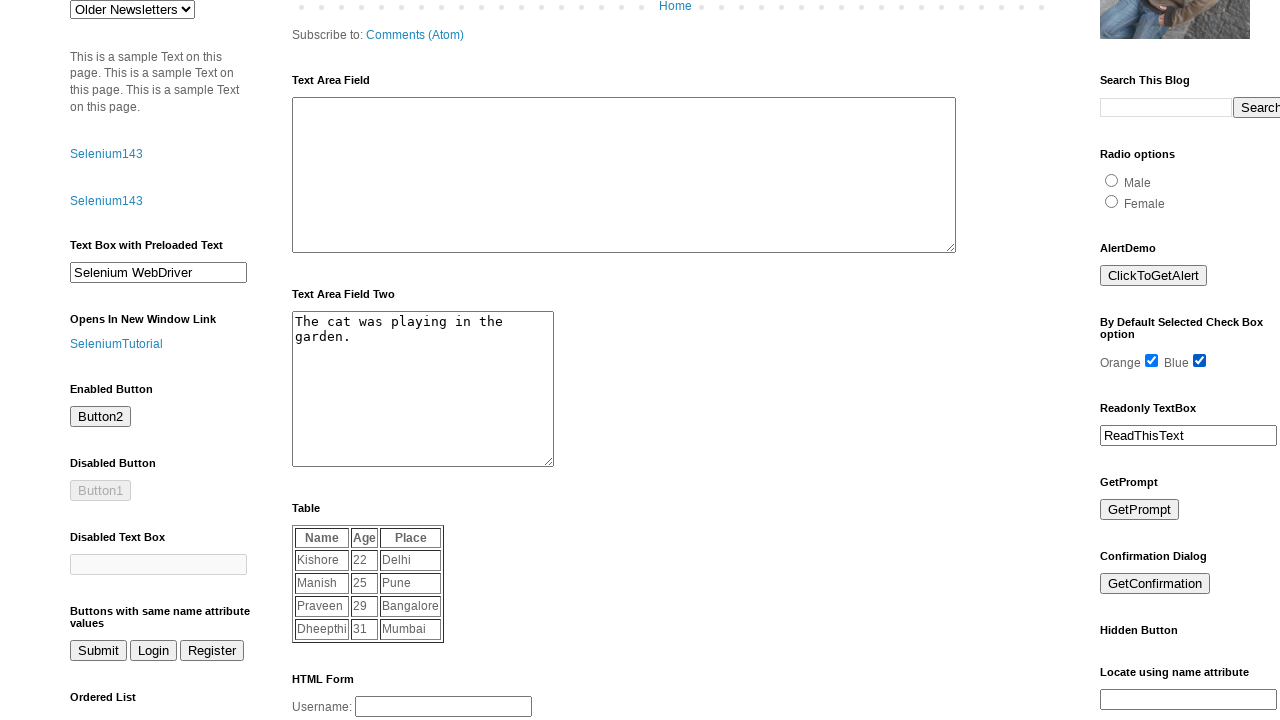